Tests JavaScript confirm alert by clicking a button, accepting the confirm dialog, verifying the result, then clicking again and dismissing the dialog to verify cancel behavior

Starting URL: https://the-internet.herokuapp.com/javascript_alerts

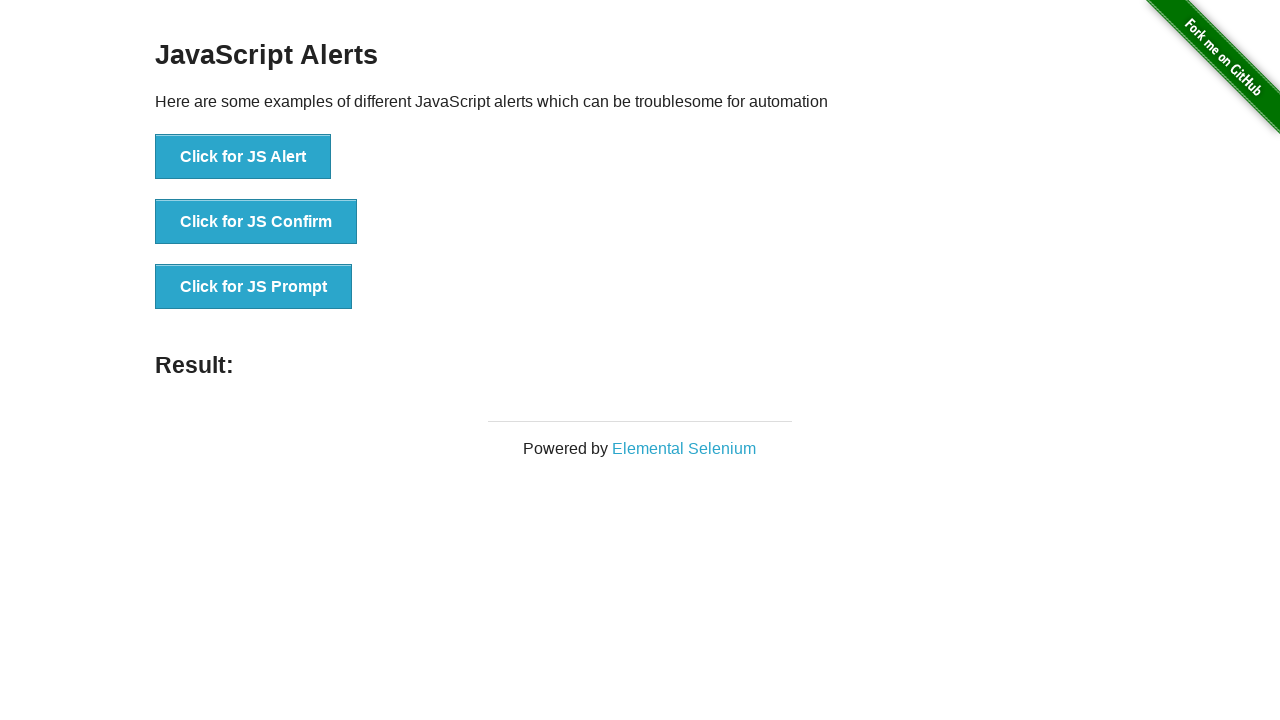

Clicked button to trigger JS Confirm dialog at (256, 222) on button[onclick='jsConfirm()']
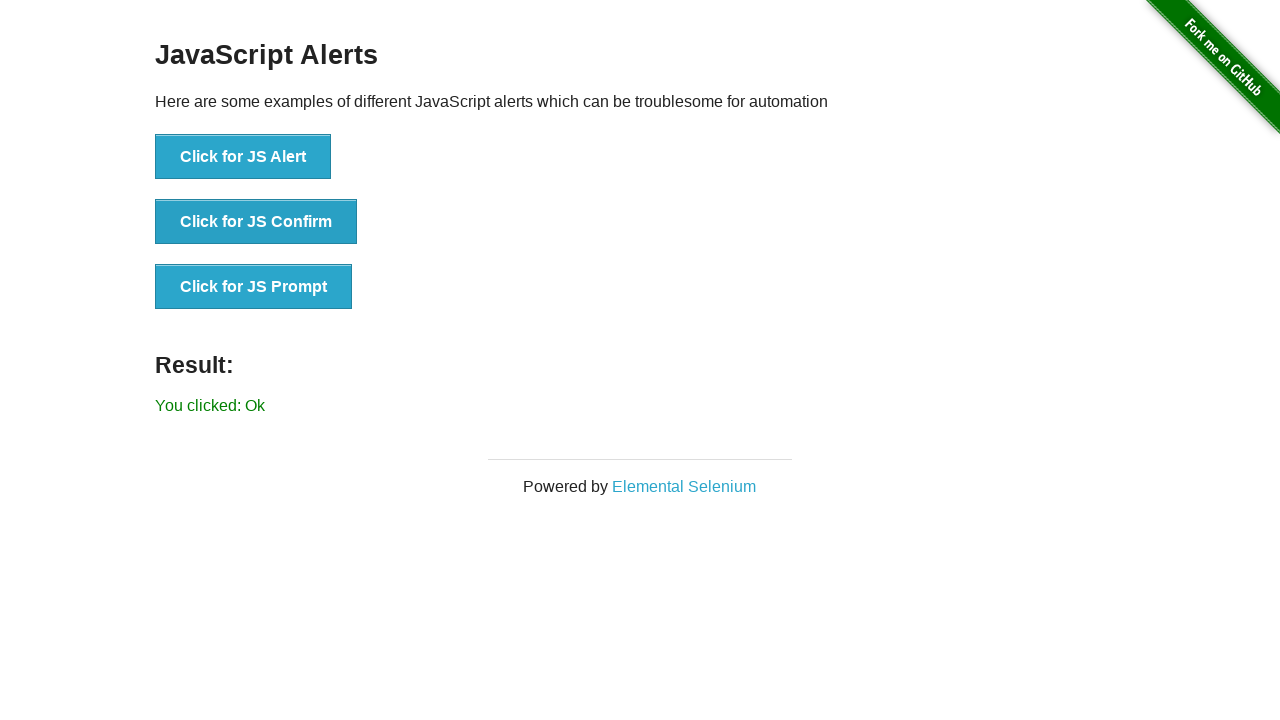

Result element loaded after accepting confirm dialog
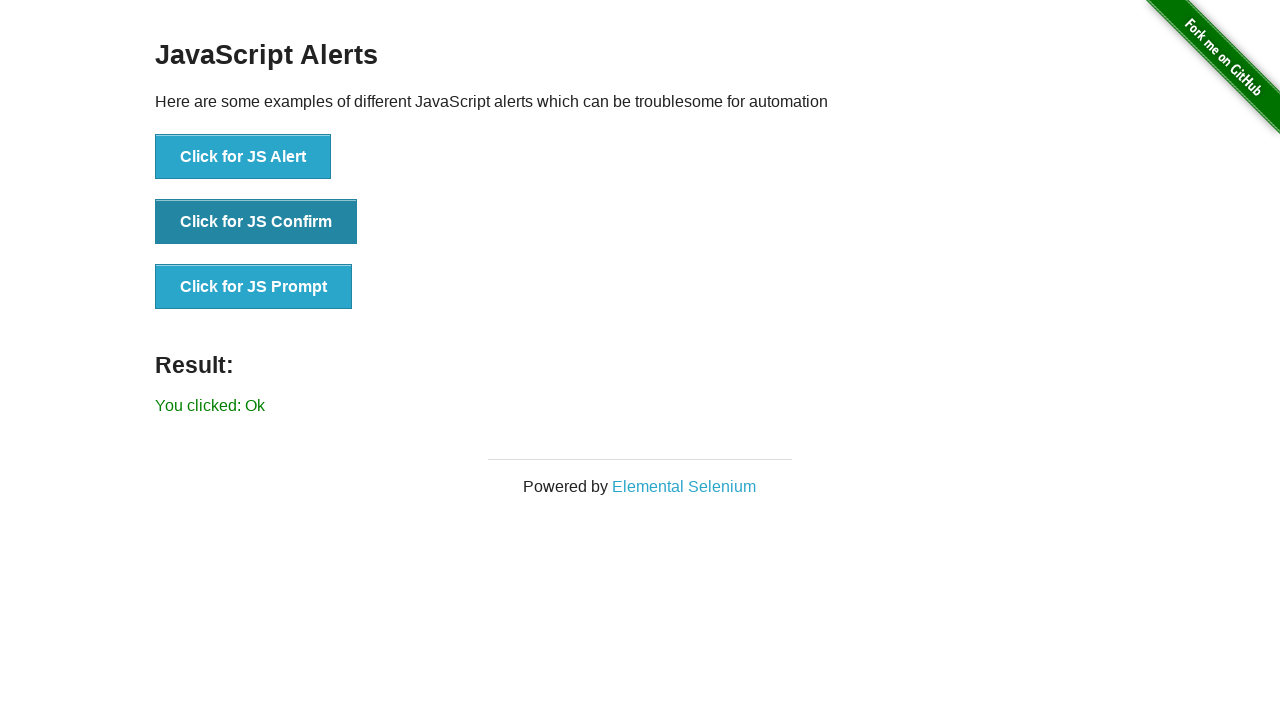

Verified result text shows 'You clicked: Ok'
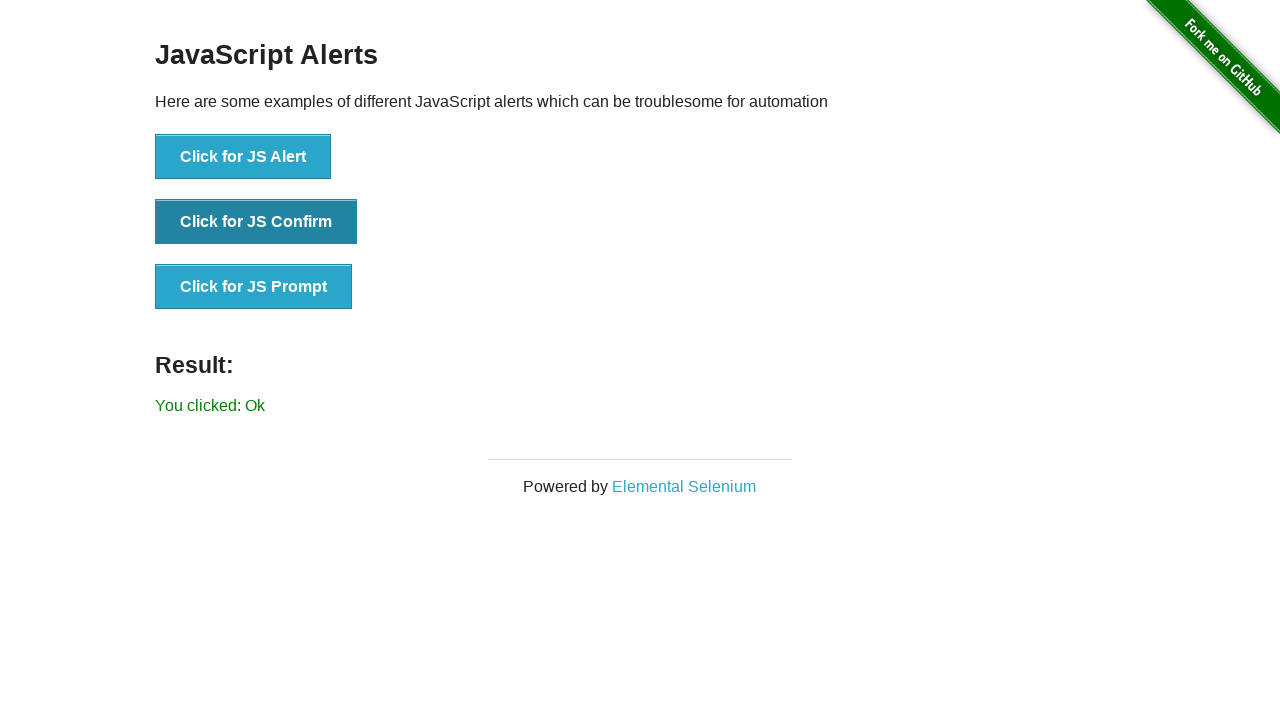

Clicked button to trigger JS Confirm dialog again at (256, 222) on button[onclick='jsConfirm()']
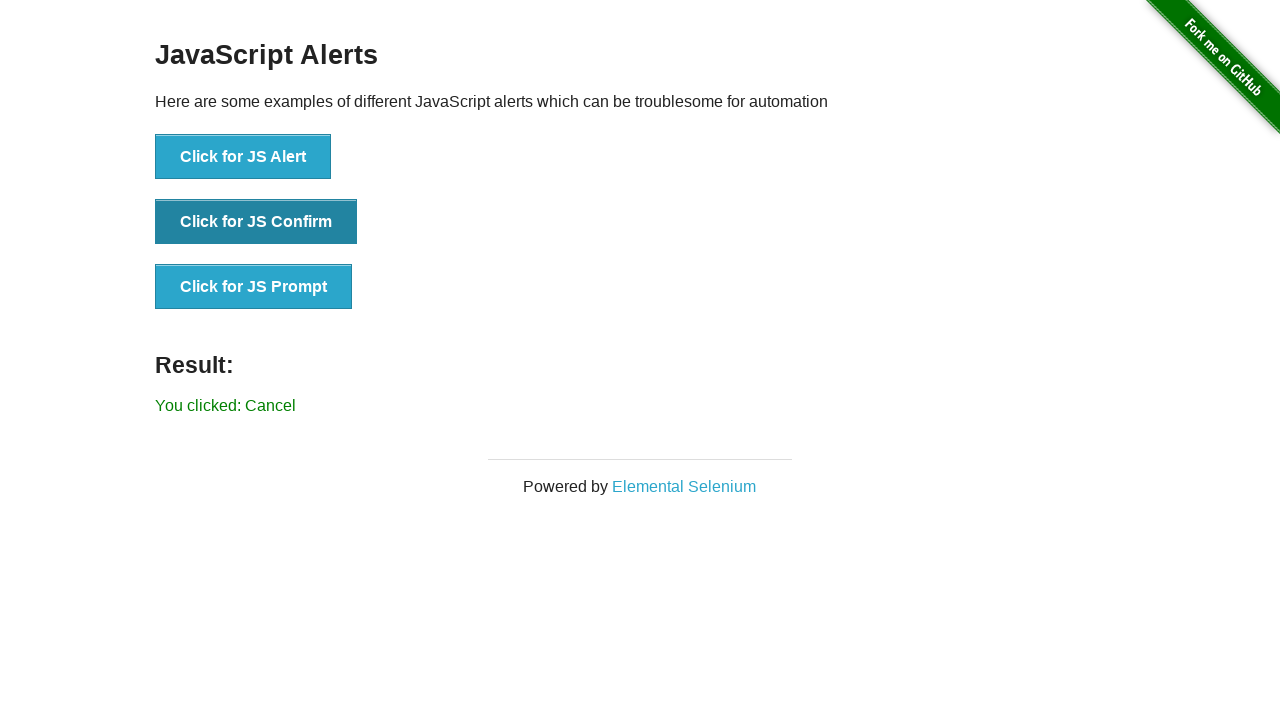

Waited 500ms for page to update after dismissing confirm dialog
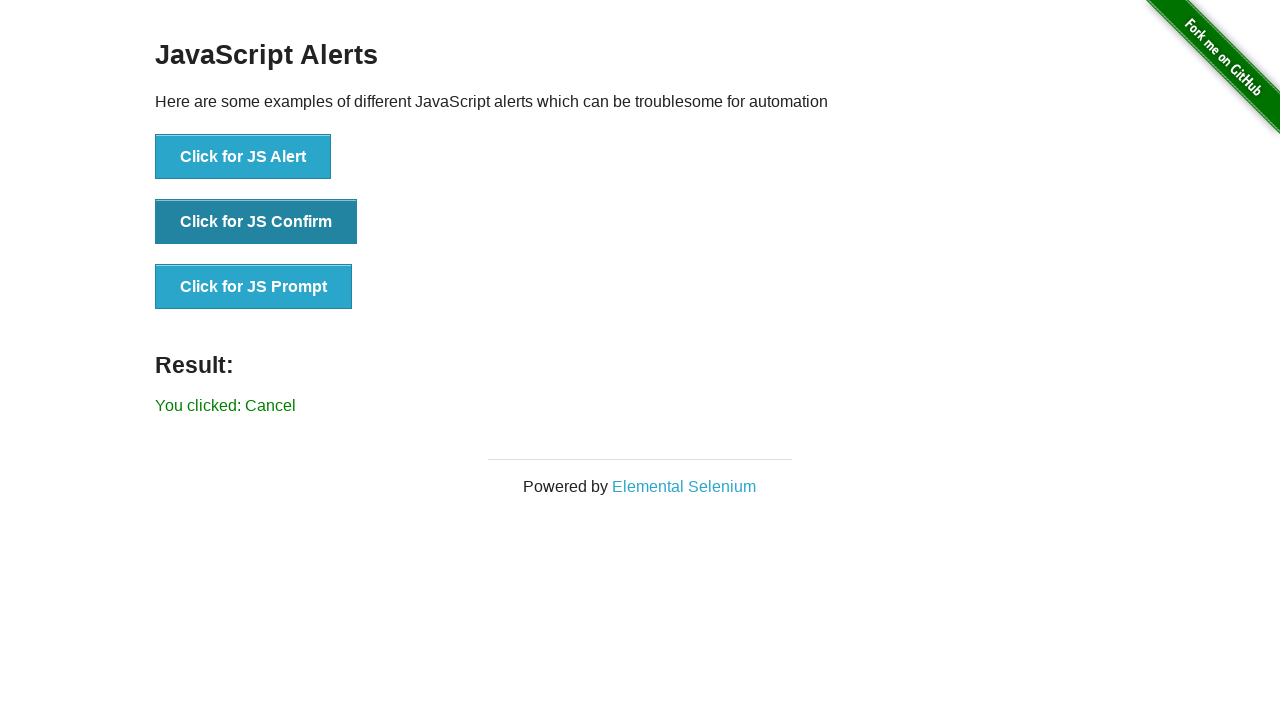

Verified result text shows 'You clicked: Cancel'
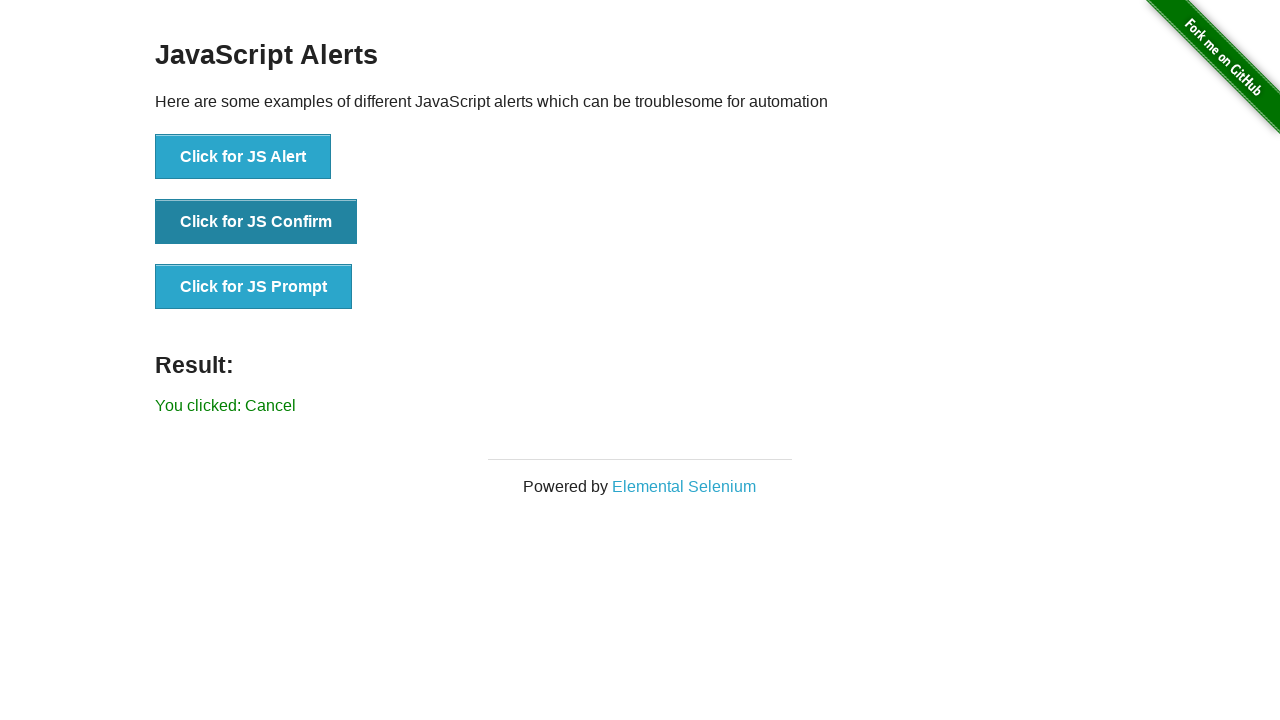

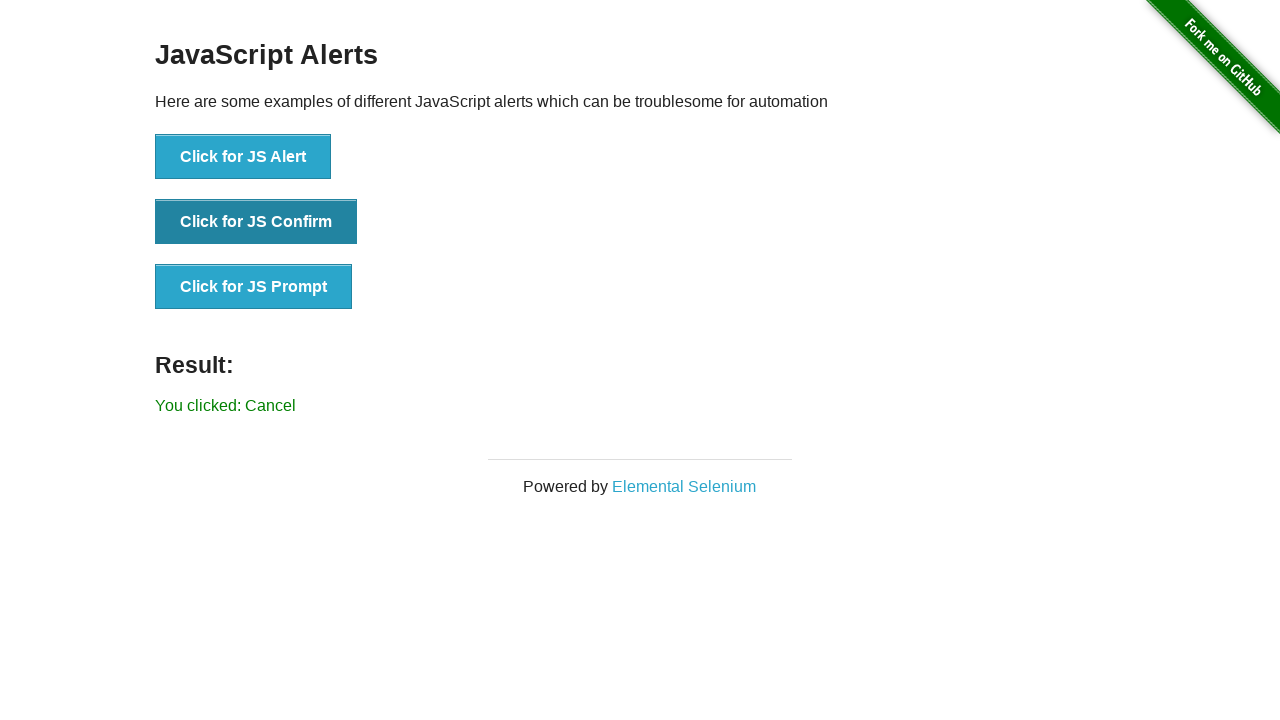